Tests navigation to the API documentation page by clicking the API link in the navbar

Starting URL: https://playwright.dev/python/

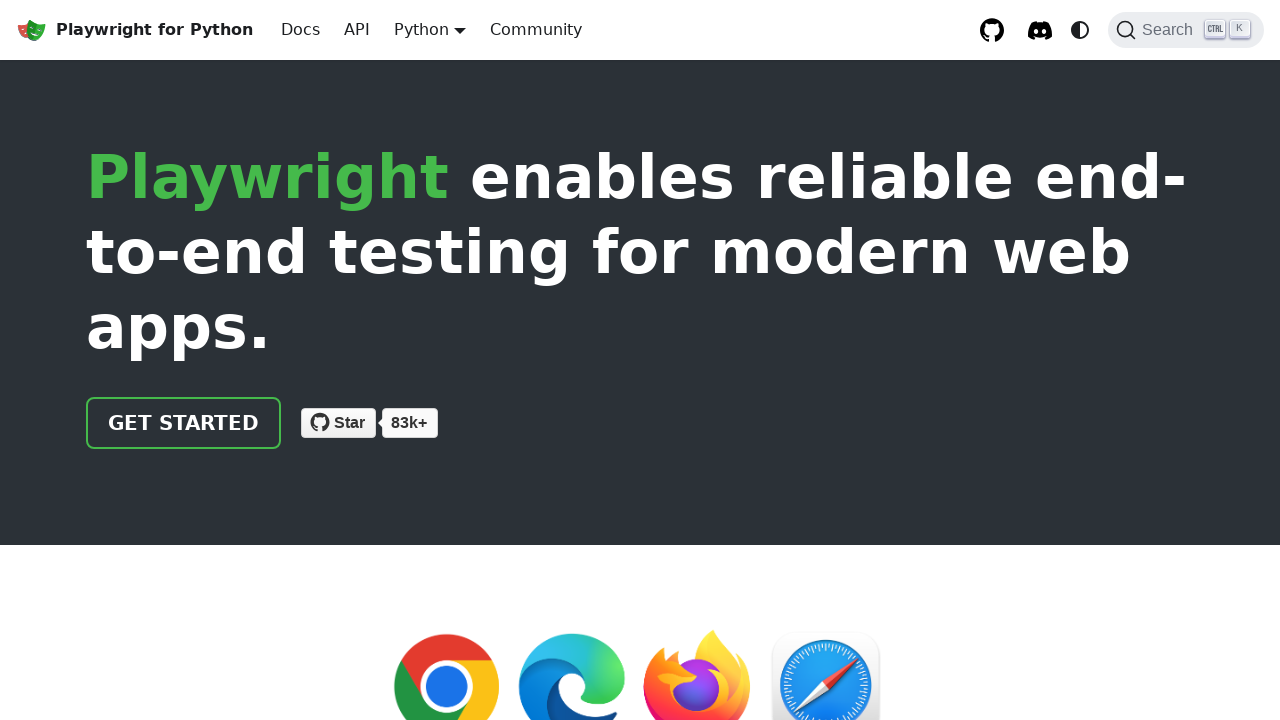

Clicked API link in the navbar at (357, 30) on [class="navbar__item navbar__link"] >> internal:has-text="API"i
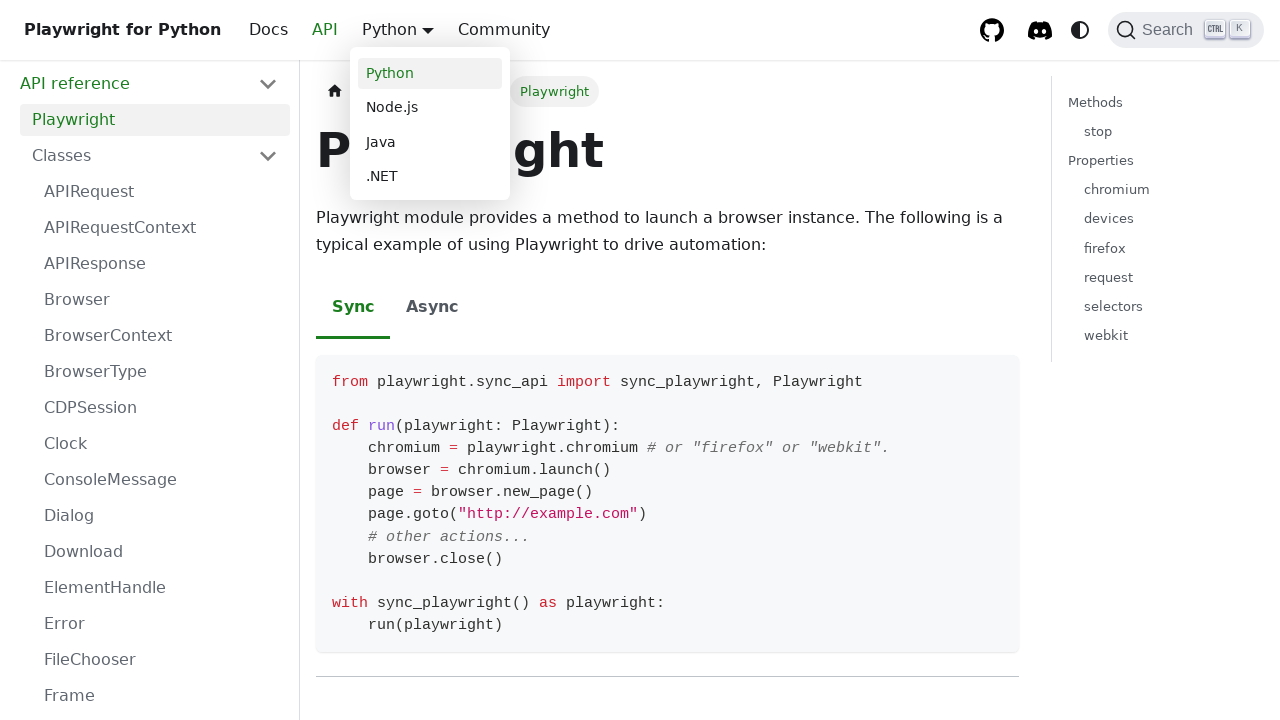

API documentation page loaded successfully
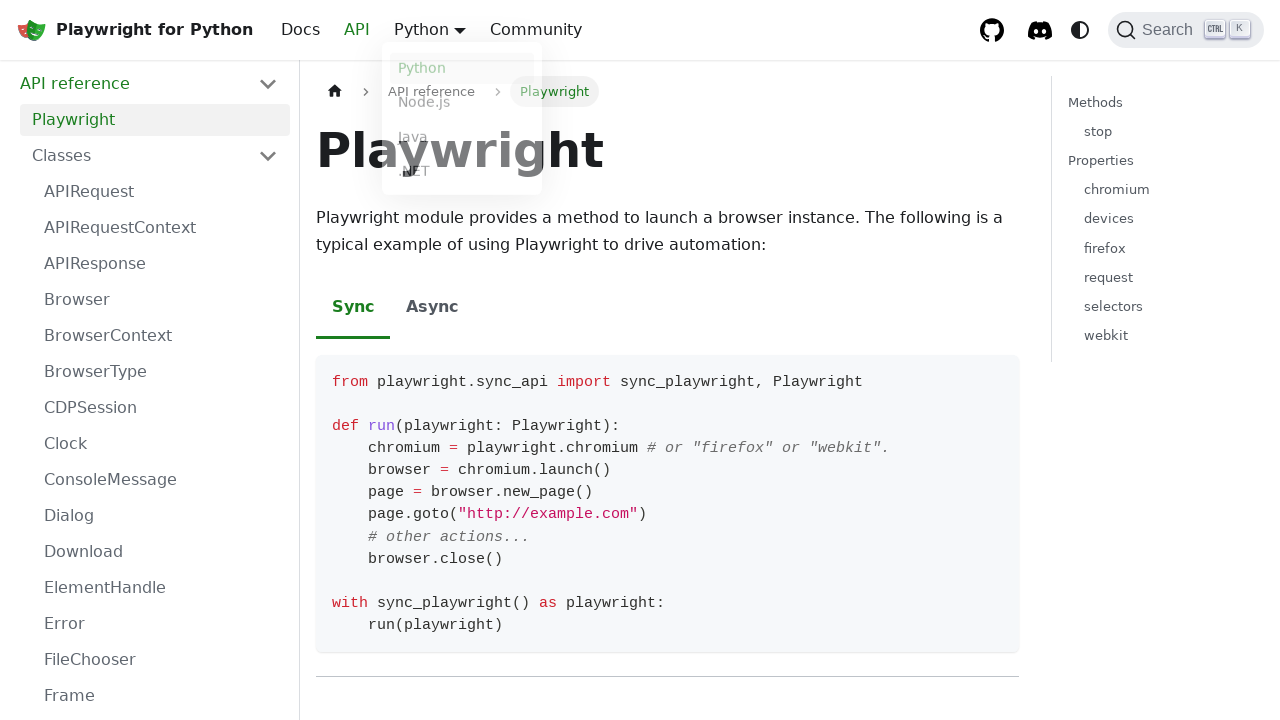

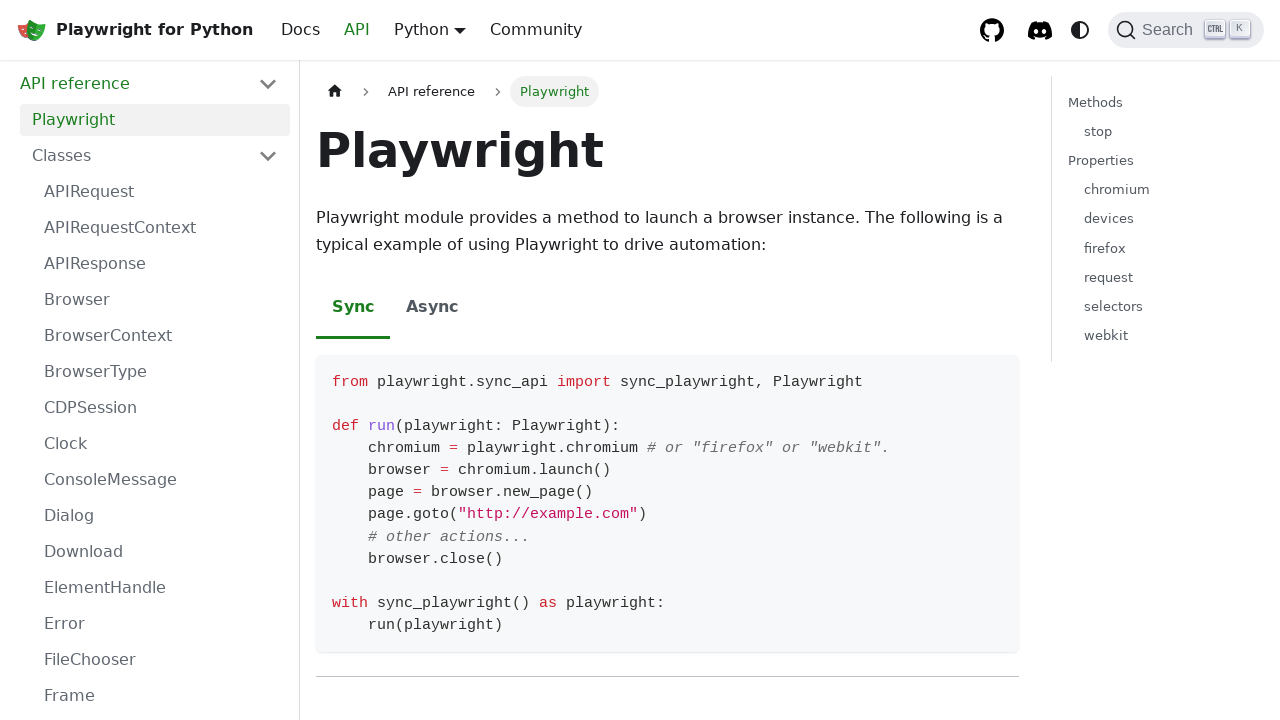